Tests an explicit wait scenario where the script waits for a price to change to $100, then clicks a book button, calculates a mathematical value based on an input element, fills in the answer, and submits the form.

Starting URL: http://suninjuly.github.io/explicit_wait2.html

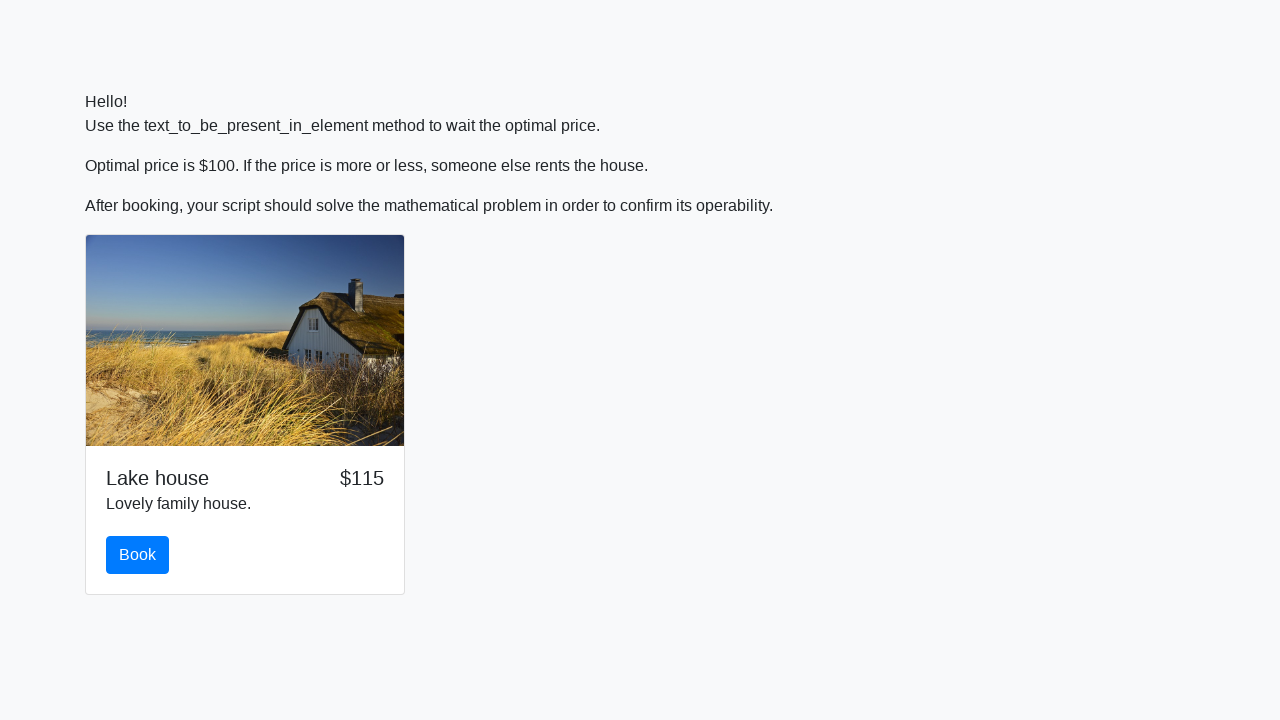

Waited for price to change to $100
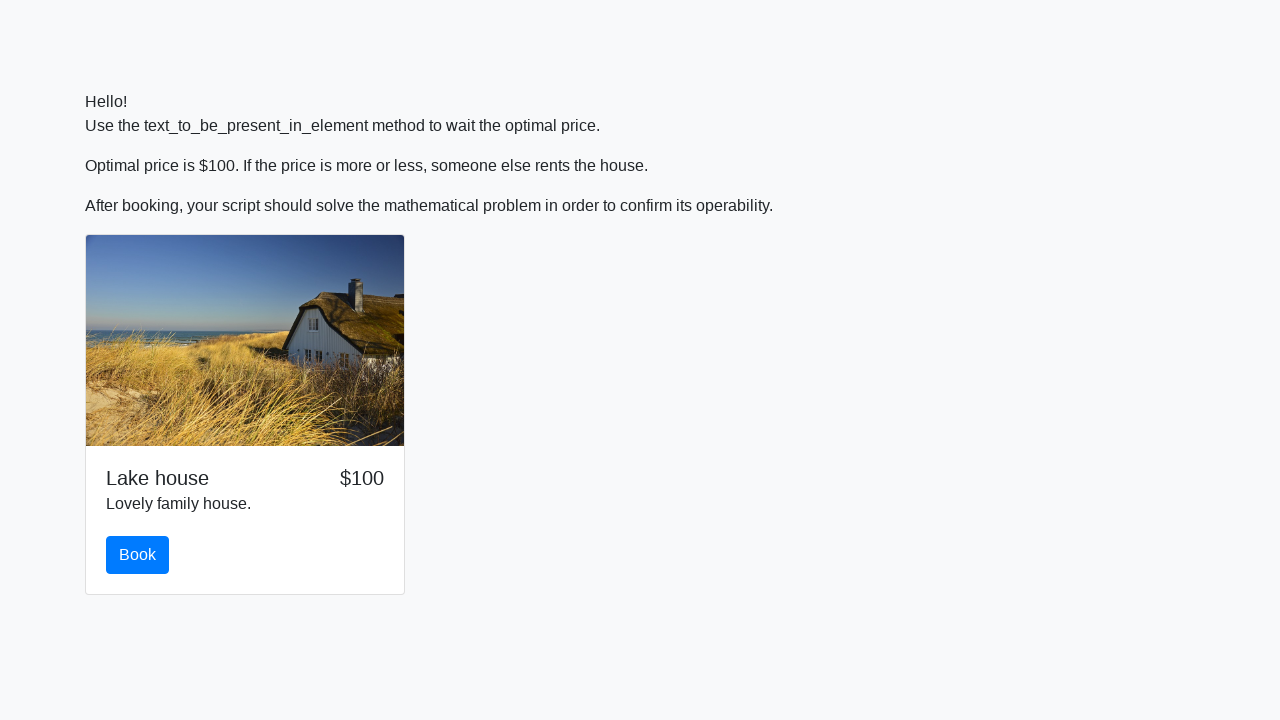

Clicked the book button at (138, 555) on #book
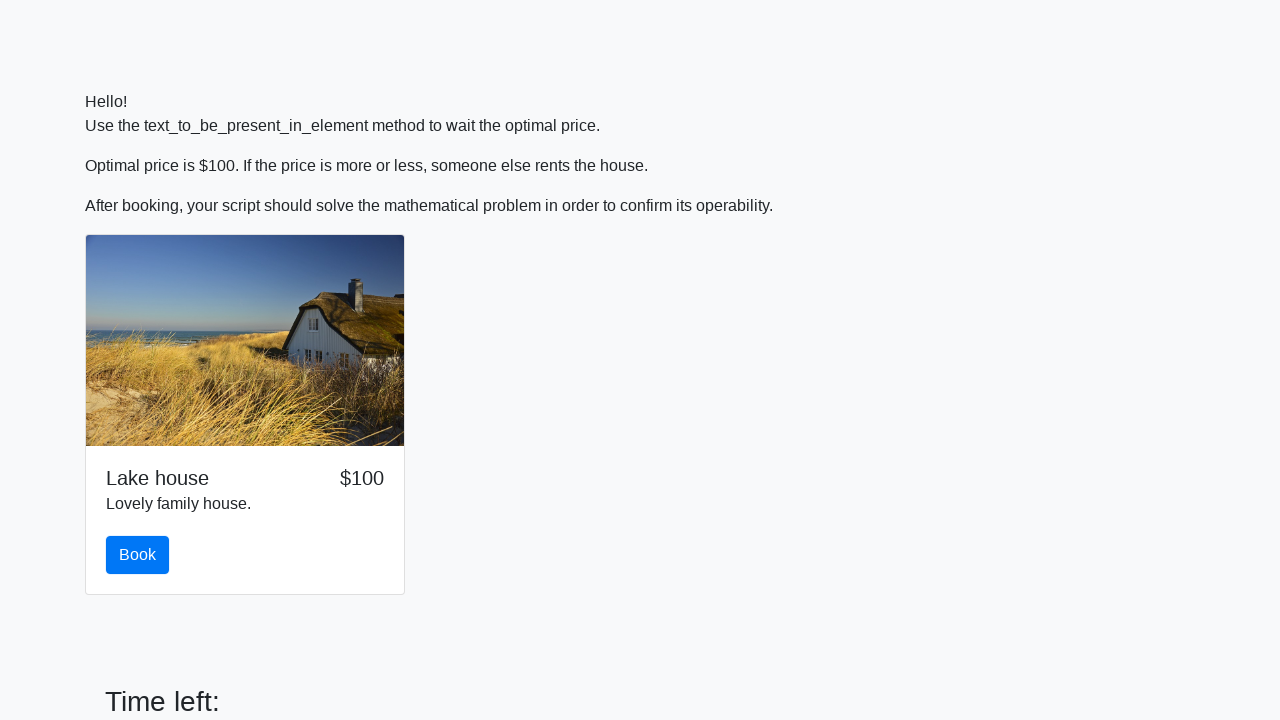

Retrieved x value from input element: 492
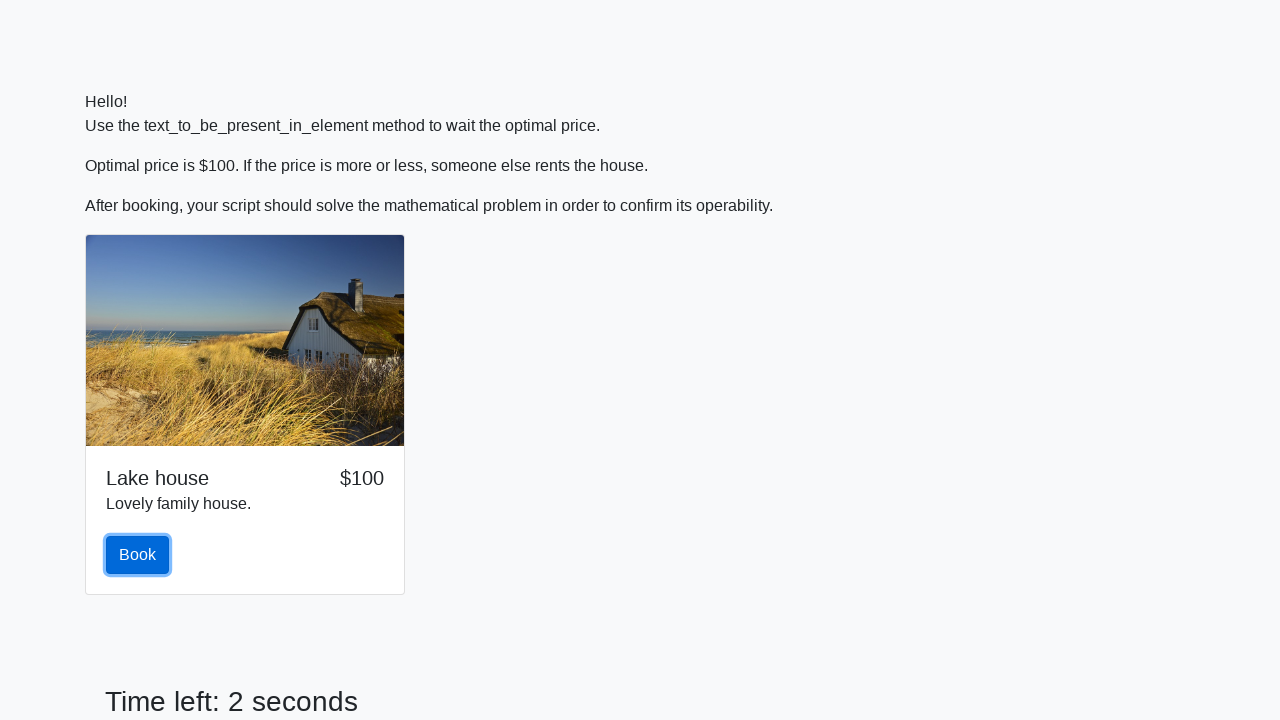

Calculated mathematical value y: 2.425691938319511
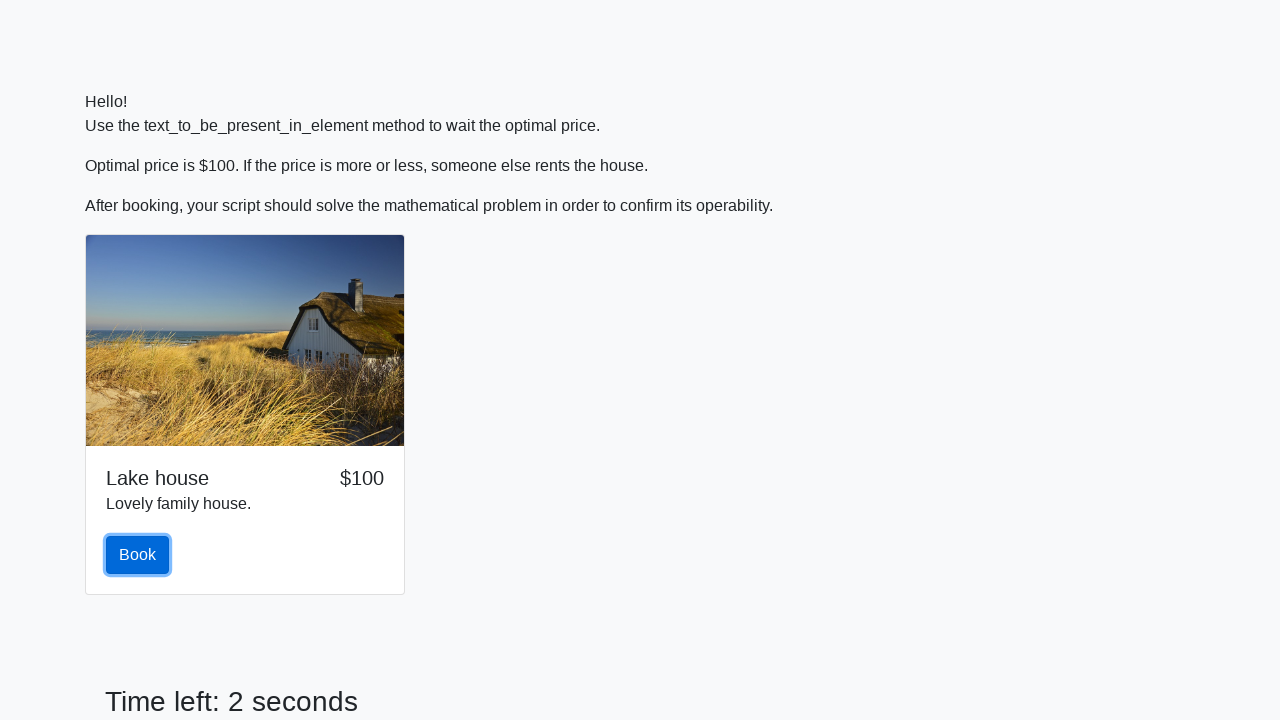

Filled answer field with calculated value: 2.425691938319511 on .form-control
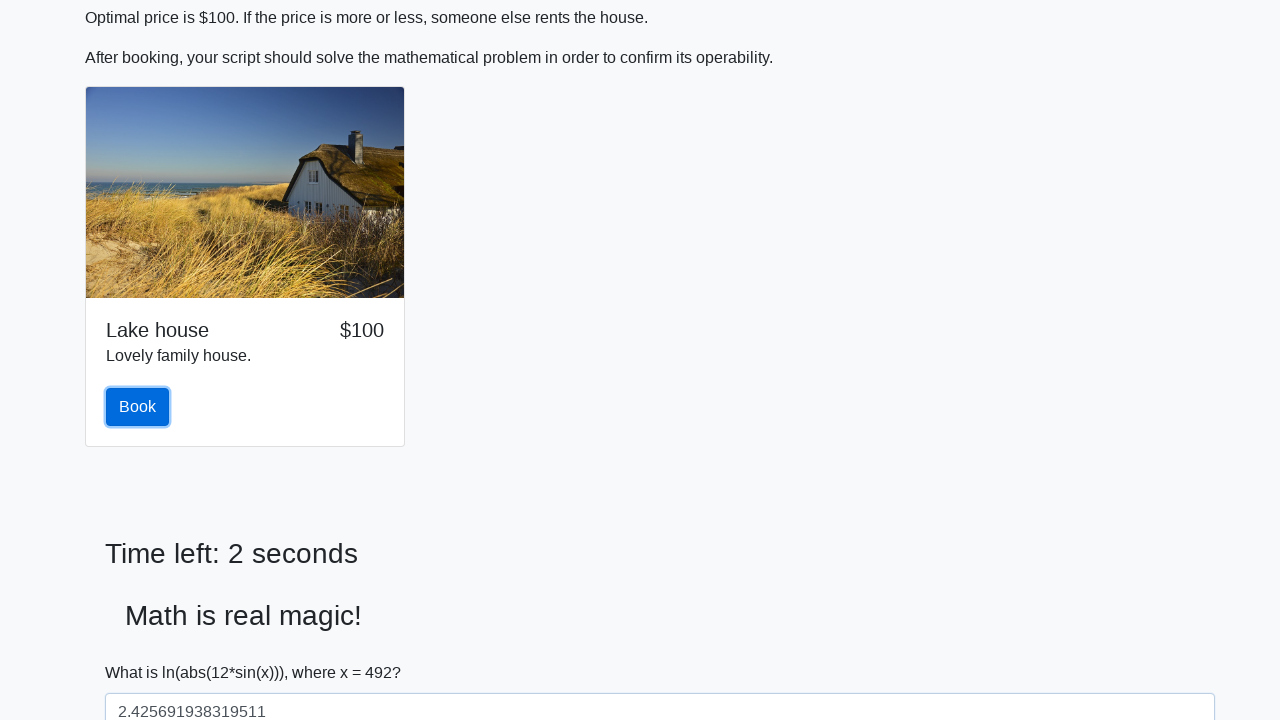

Clicked solve button to submit the form at (143, 651) on #solve
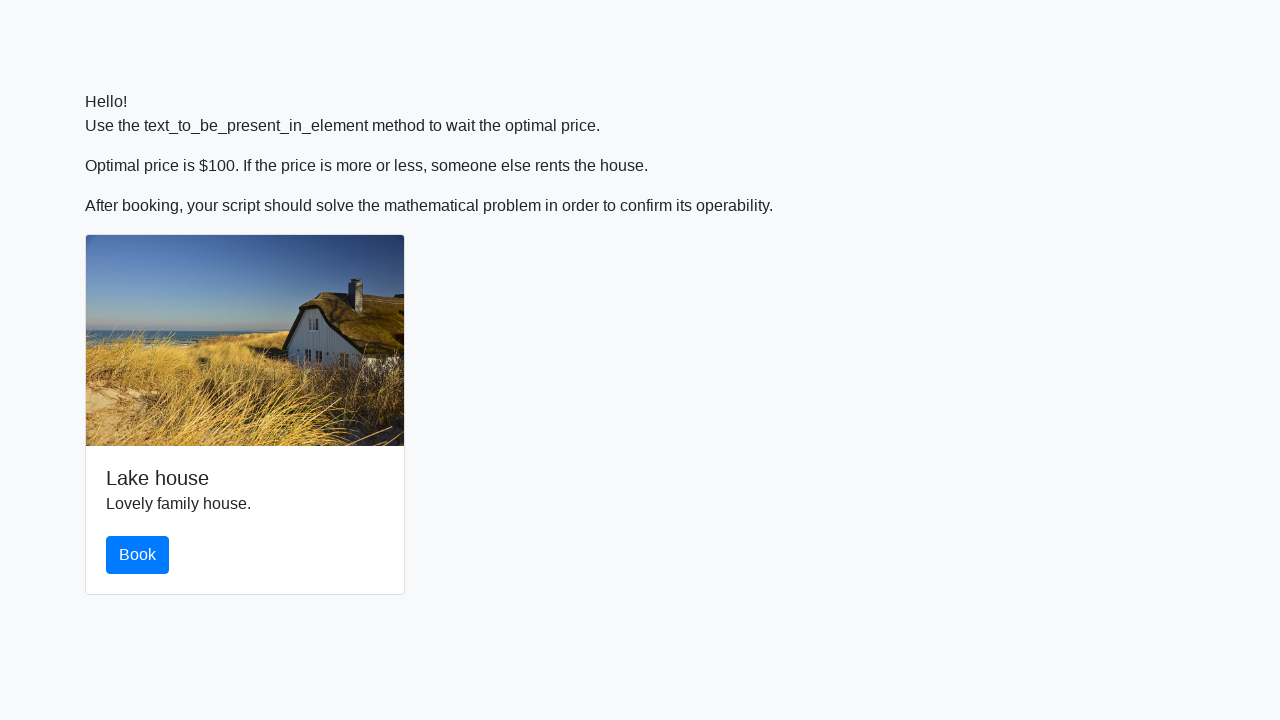

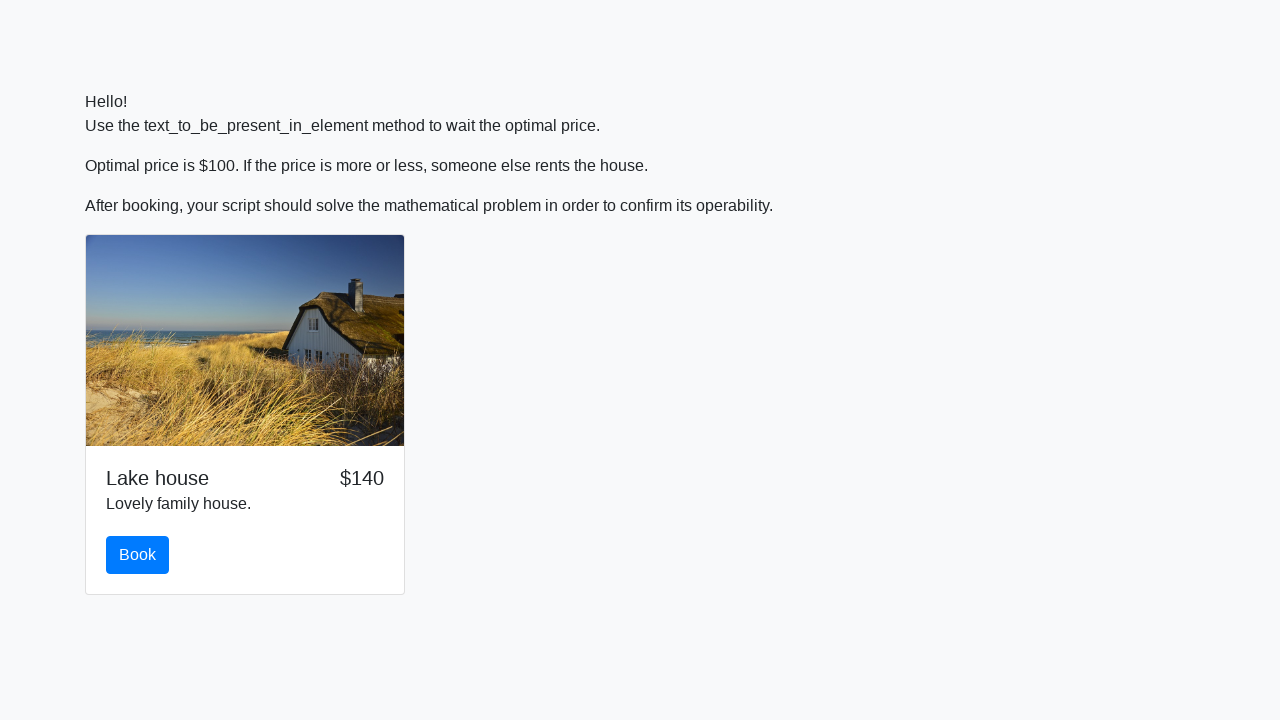